Tests that the browser back button works correctly with filter navigation.

Starting URL: https://demo.playwright.dev/todomvc

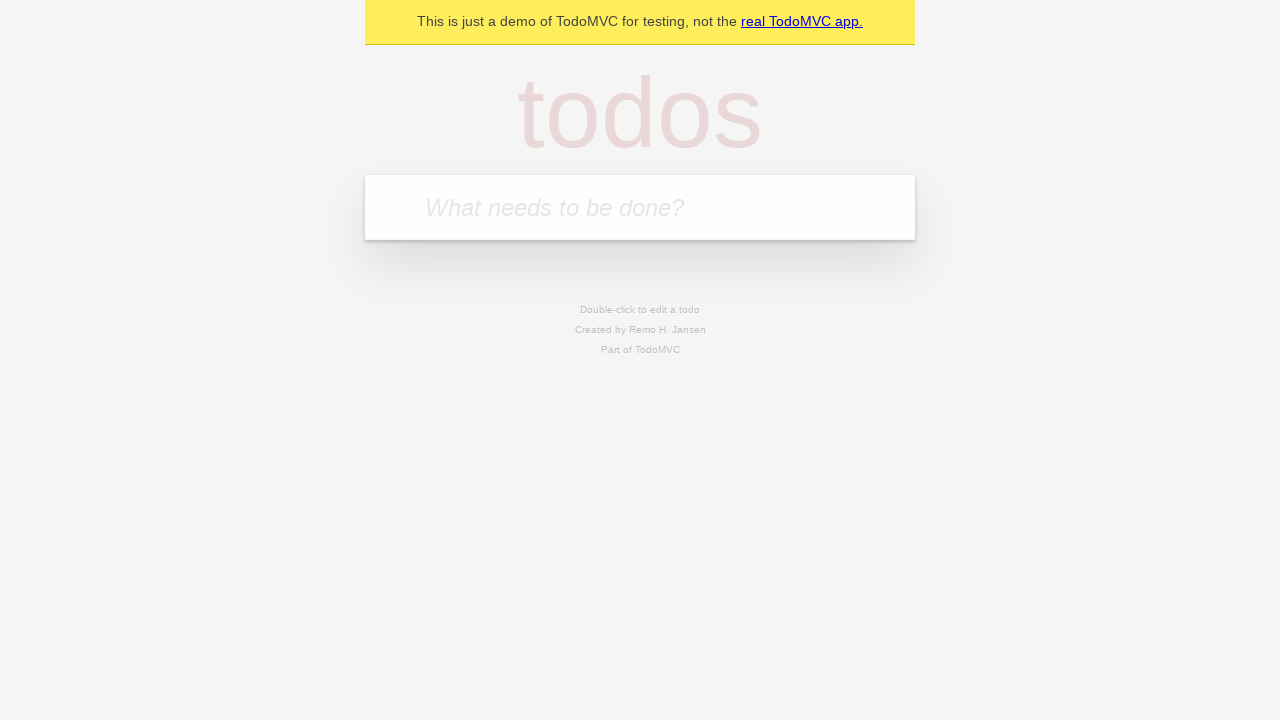

Filled new todo input with 'buy some cheese' on .new-todo
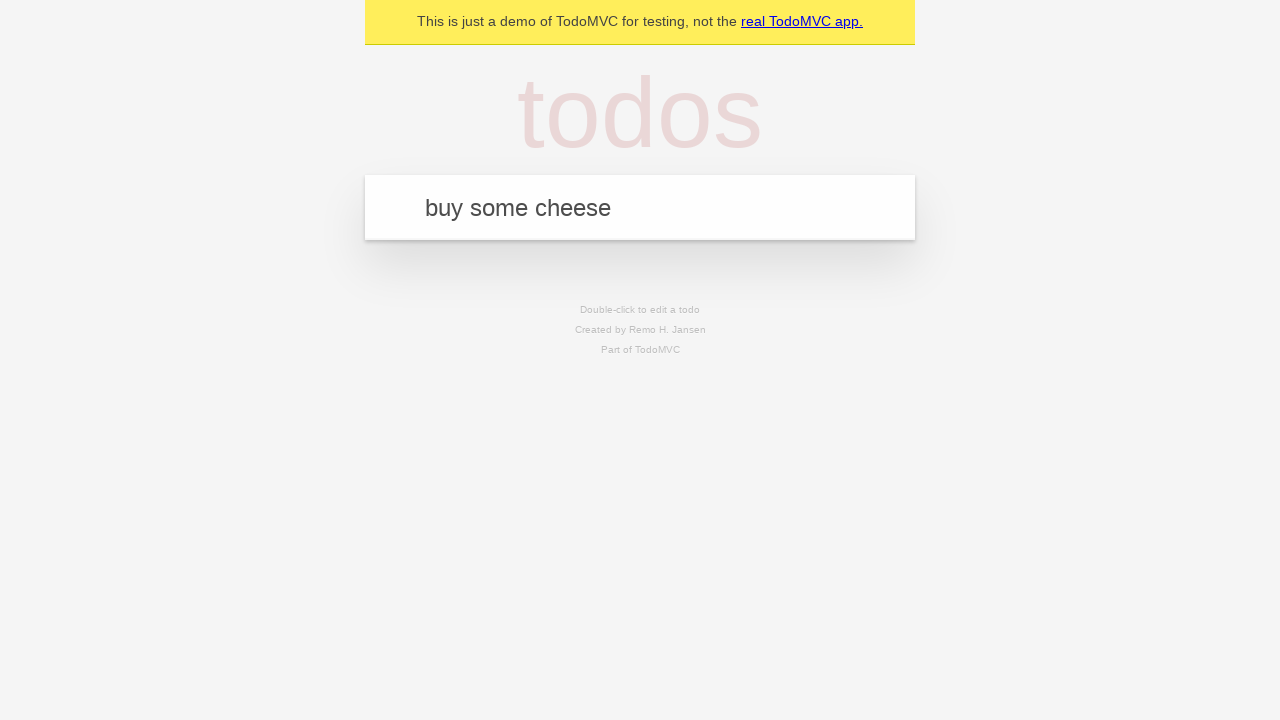

Pressed Enter to create first todo on .new-todo
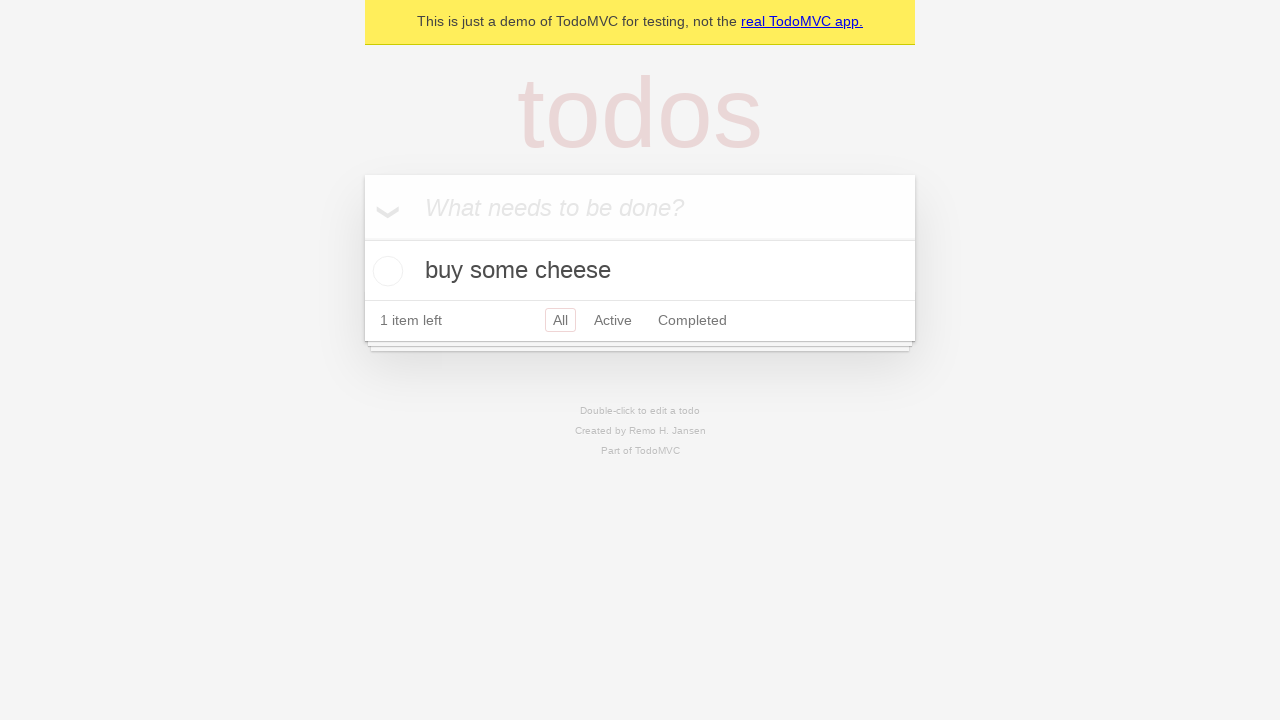

Filled new todo input with 'feed the cat' on .new-todo
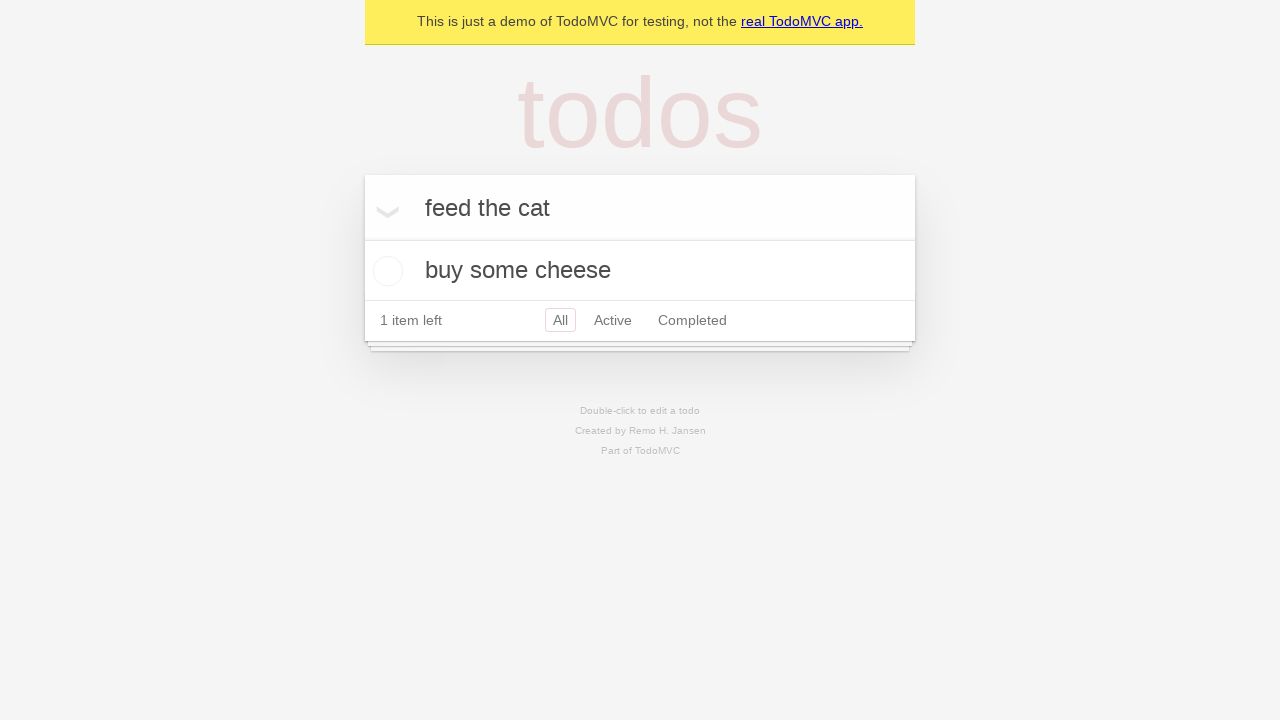

Pressed Enter to create second todo on .new-todo
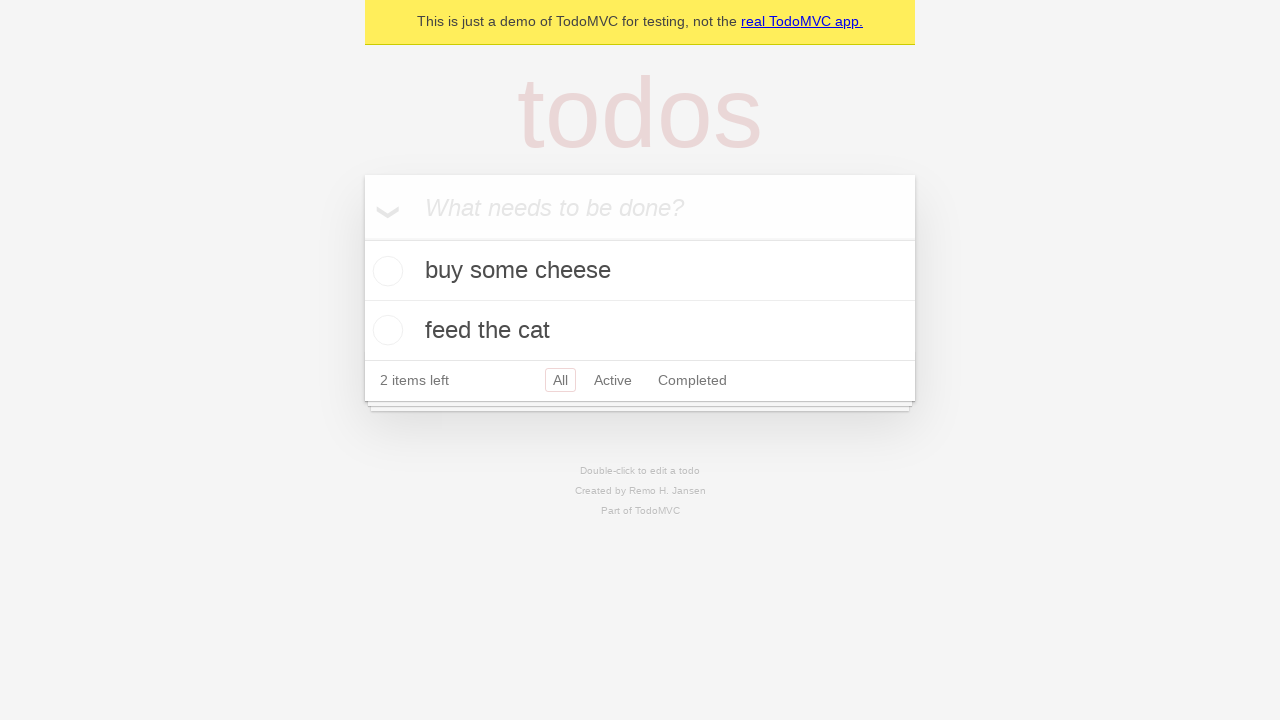

Filled new todo input with 'book a doctors appointment' on .new-todo
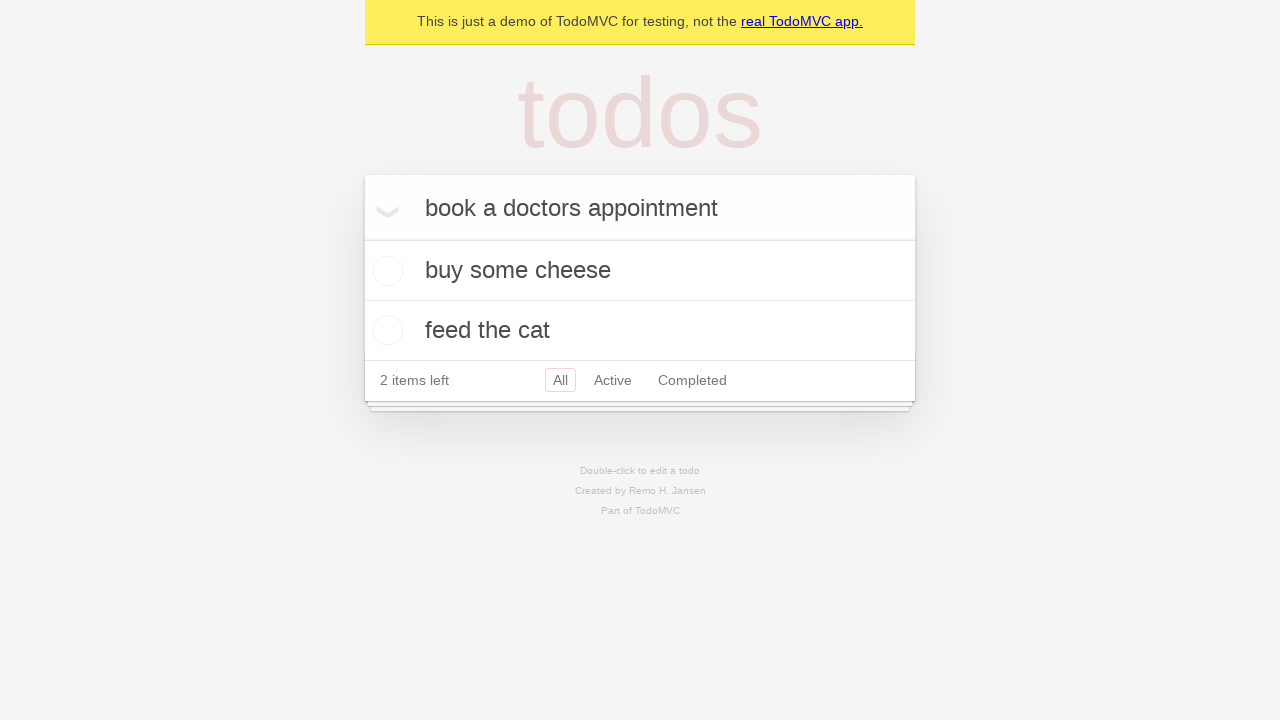

Pressed Enter to create third todo on .new-todo
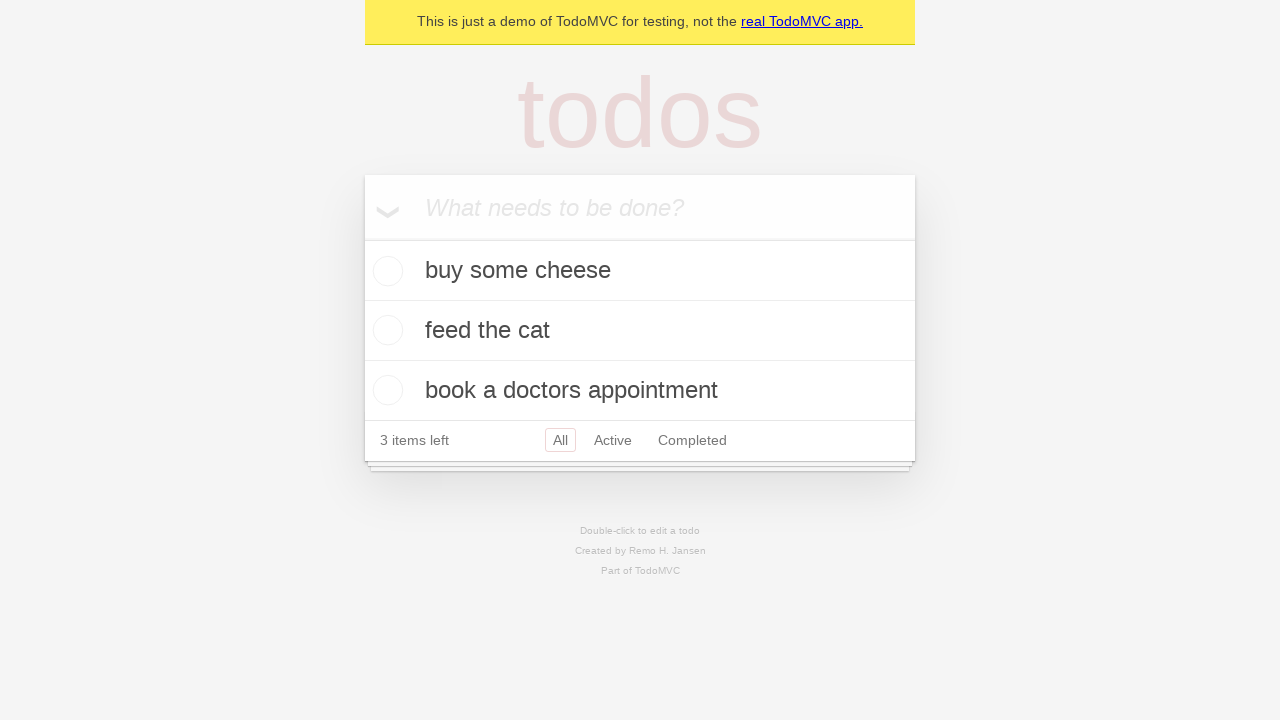

Marked second todo as completed at (385, 330) on .todo-list li .toggle >> nth=1
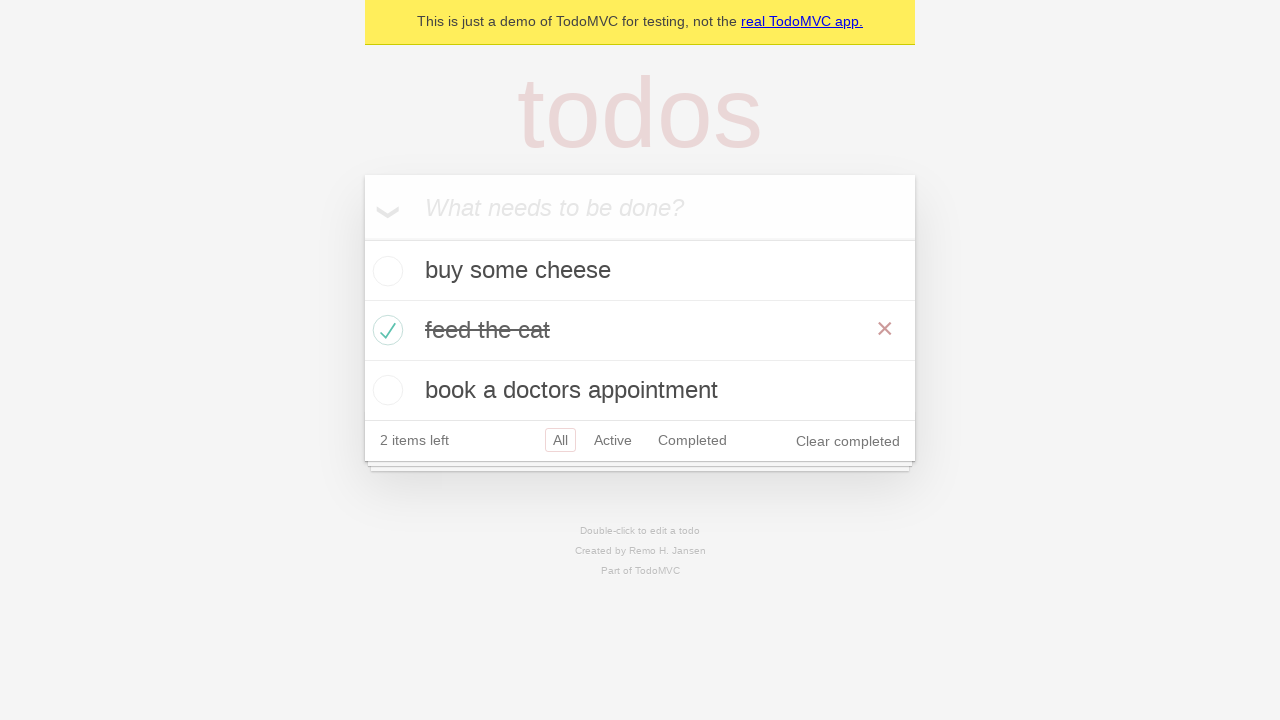

Clicked 'All' filter to show all todos at (560, 440) on .filters >> text=All
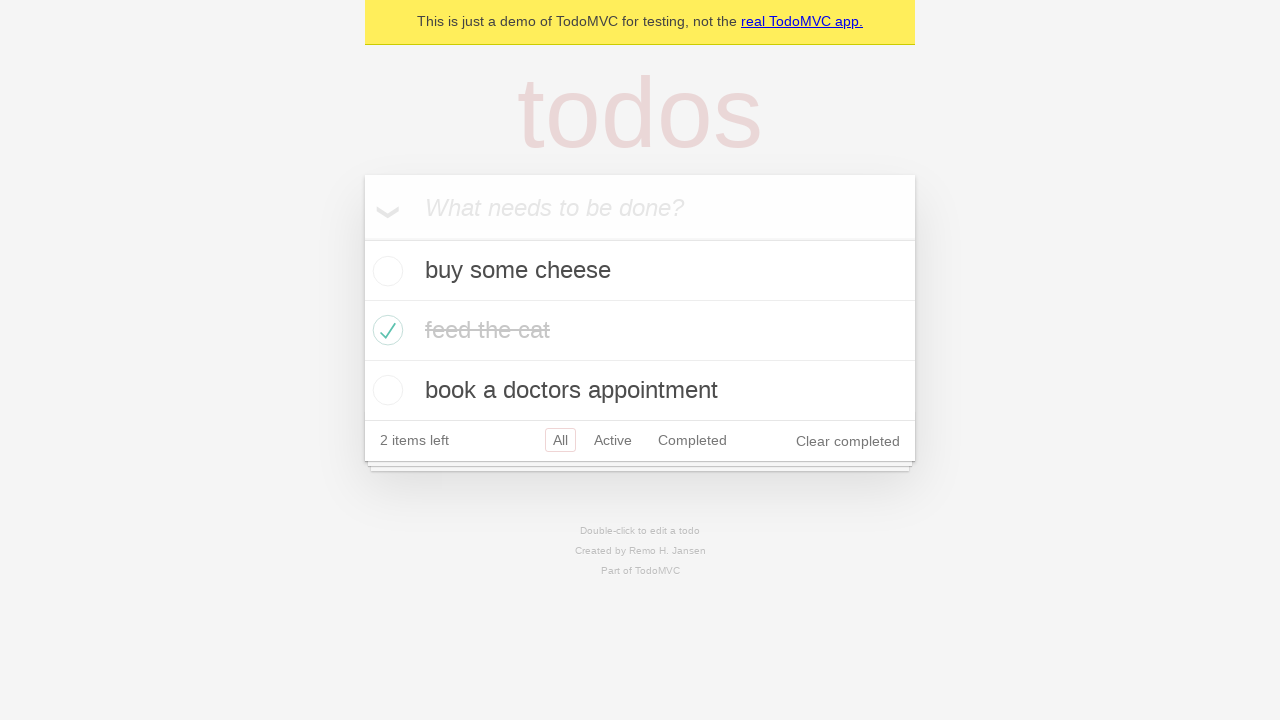

Clicked 'Active' filter to show only active todos at (613, 440) on .filters >> text=Active
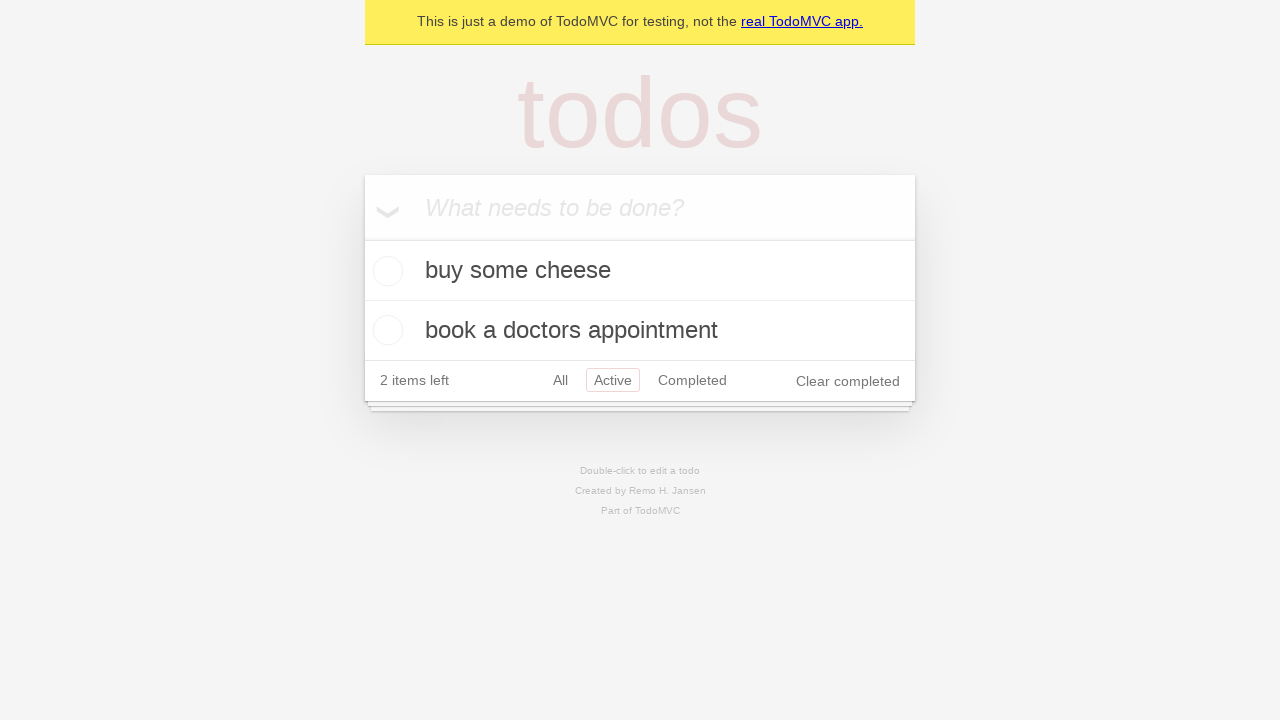

Clicked 'Completed' filter to show only completed todos at (692, 380) on .filters >> text=Completed
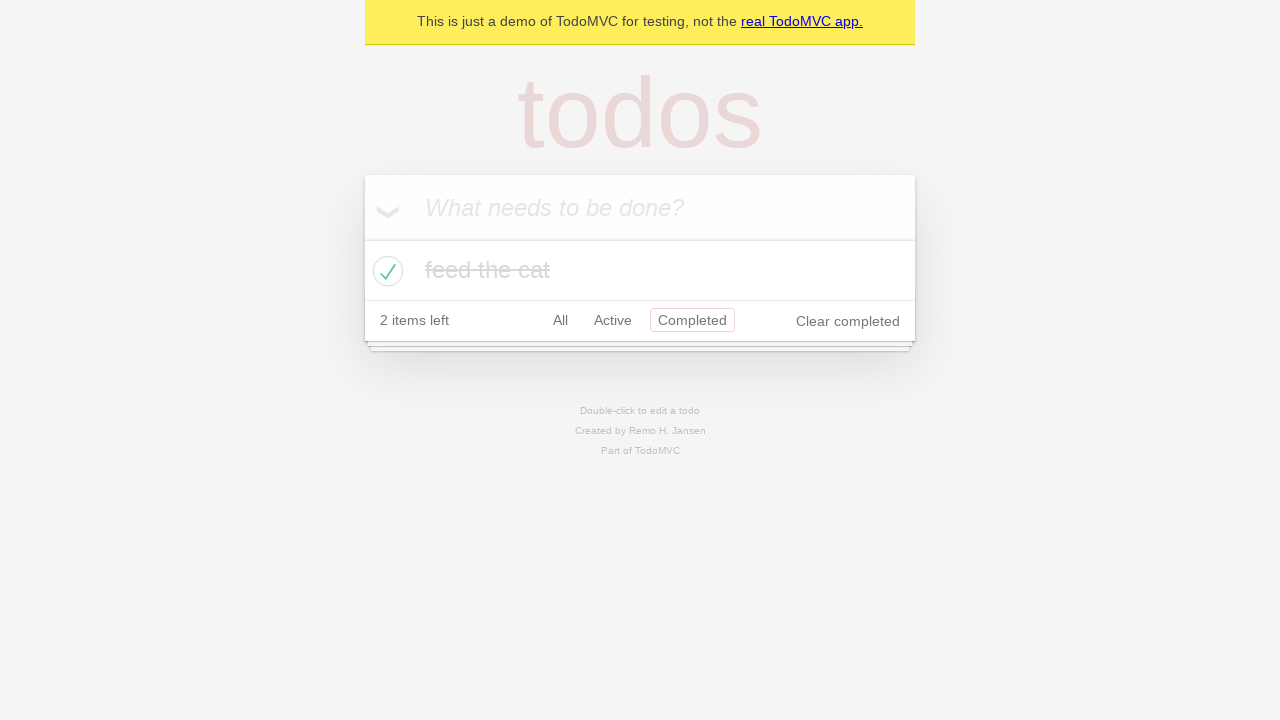

Navigated back to Active filter using browser back button
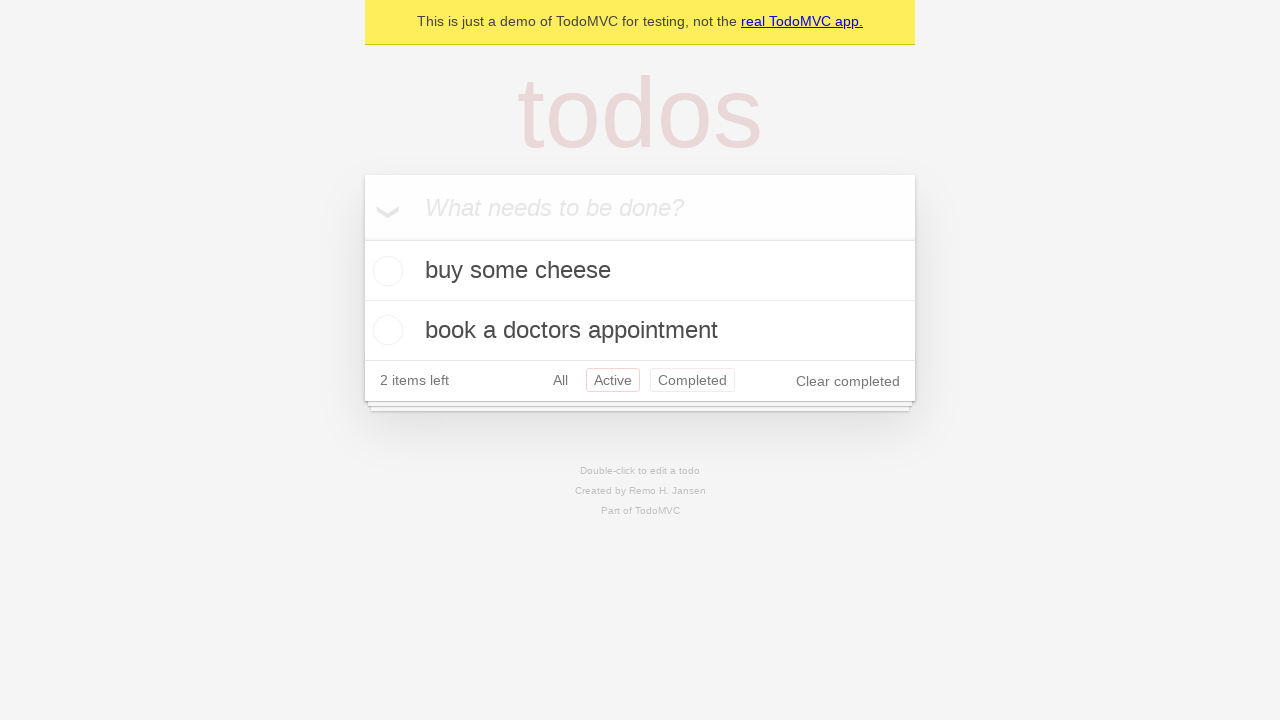

Navigated back to All filter using browser back button
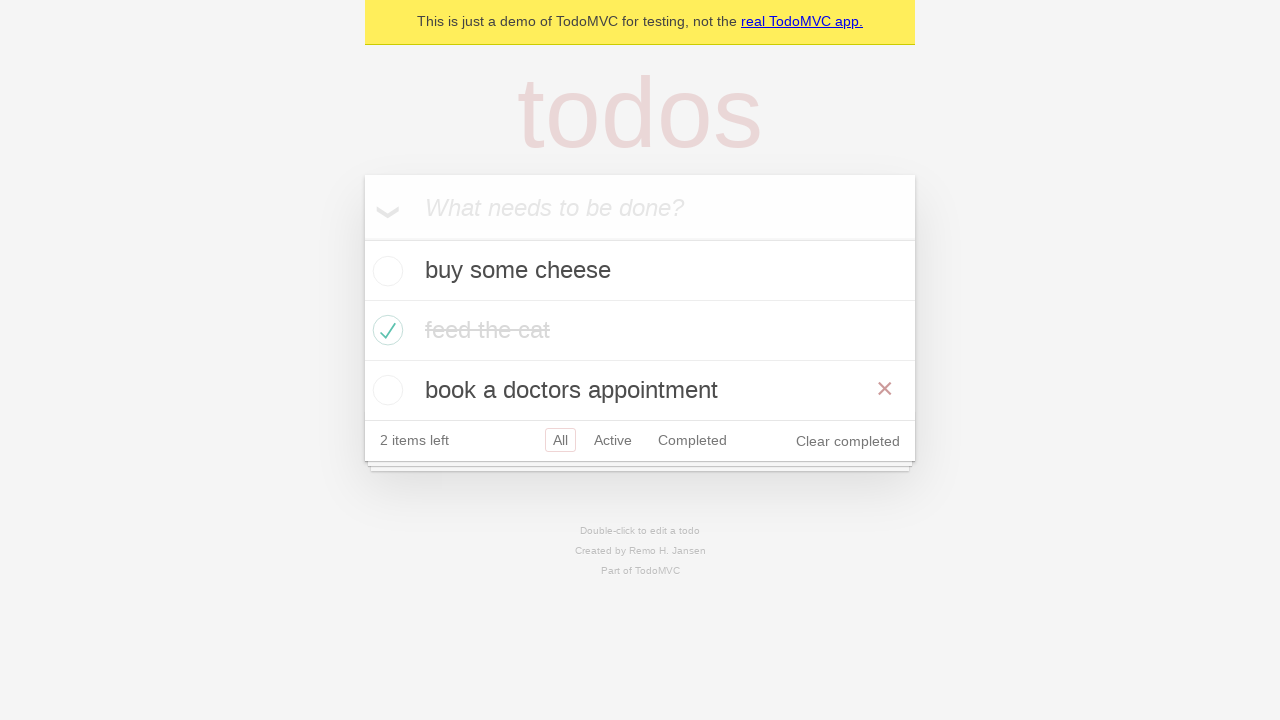

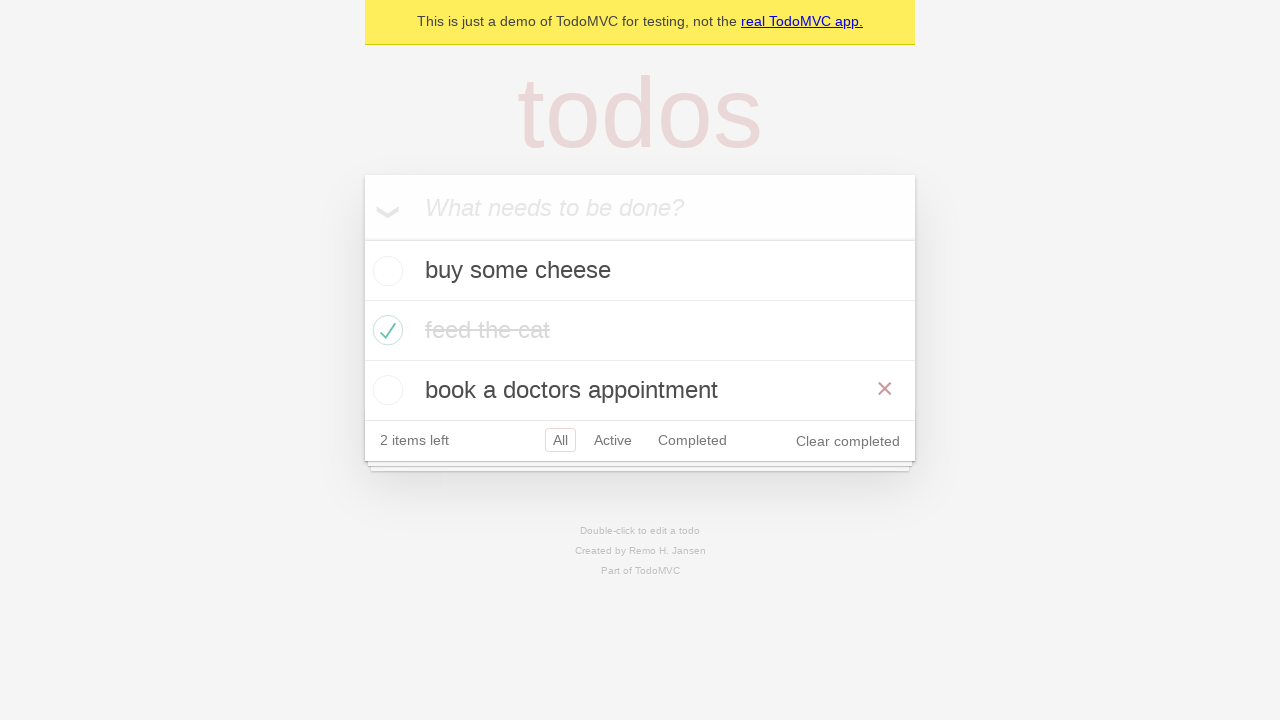